Tests dynamic controls page by clicking Remove button, verifying "It's gone!" message appears, then clicking Add button and verifying "It's back!" message appears

Starting URL: https://the-internet.herokuapp.com/dynamic_controls

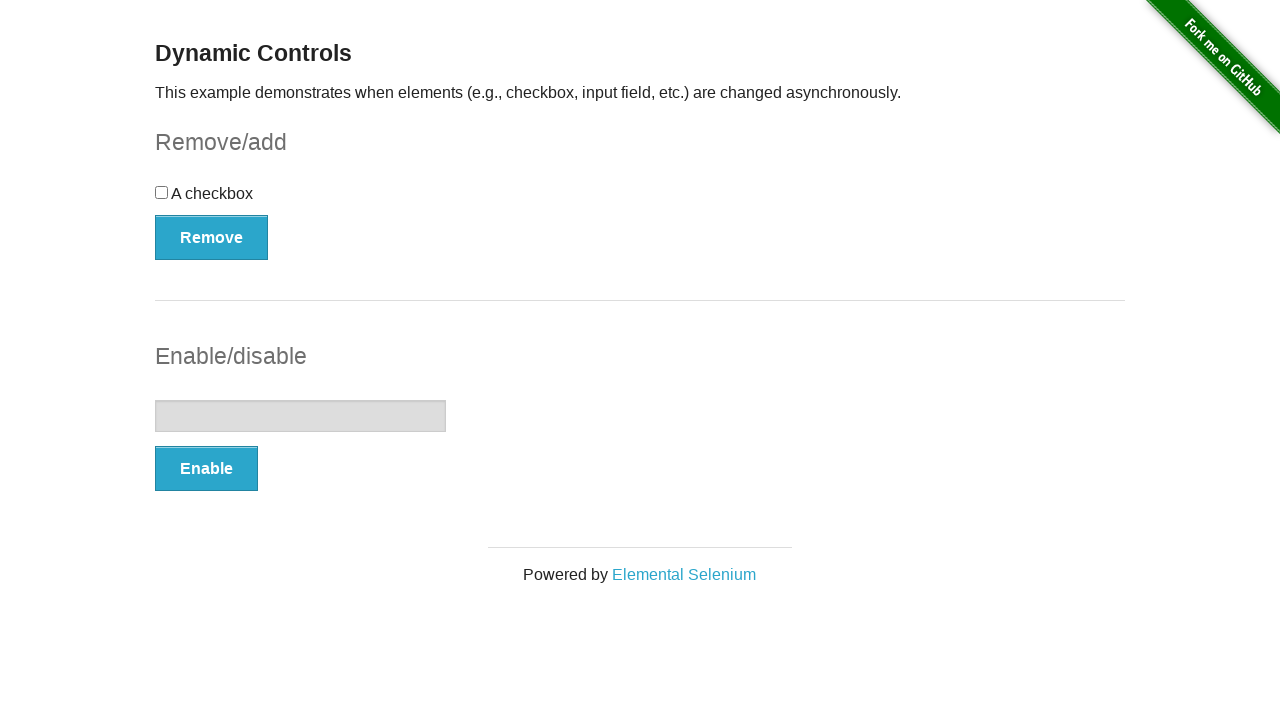

Clicked Remove button at (212, 237) on xpath=//button[@onclick='swapCheckbox()']
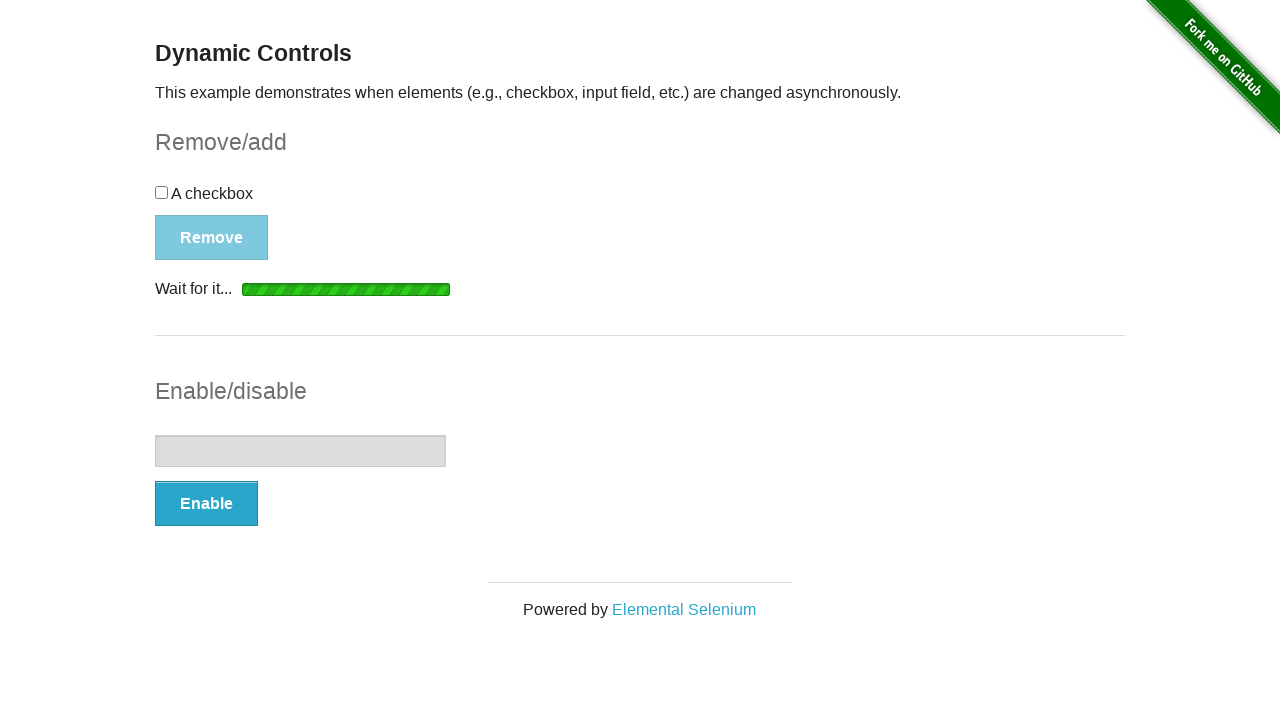

Verified 'It's gone!' message appeared
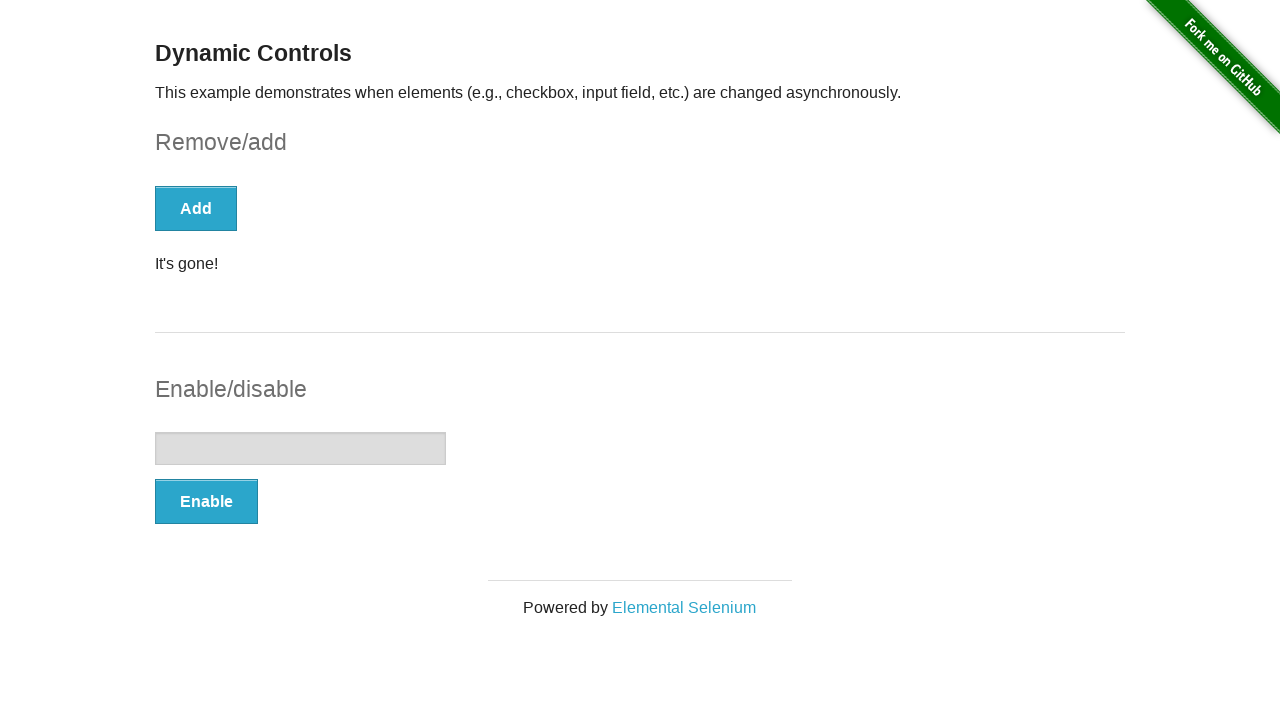

Clicked Add button at (196, 208) on xpath=//button[text()='Add']
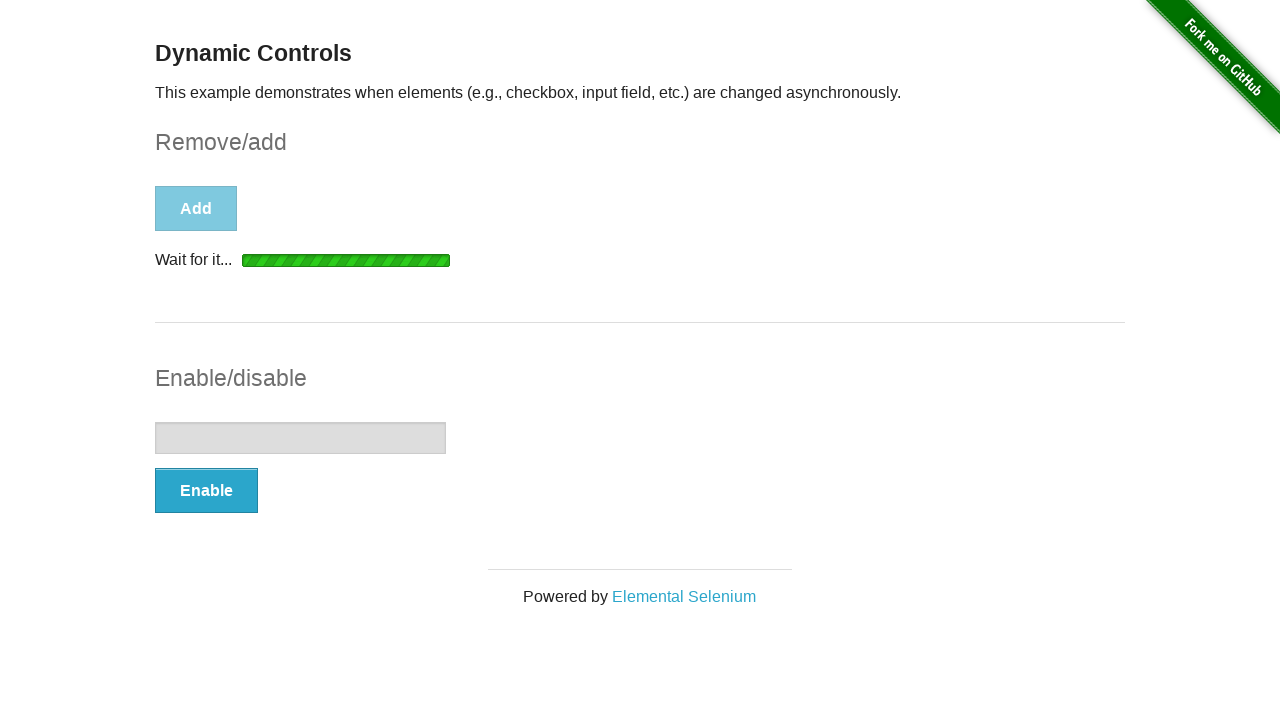

Verified 'It's back!' message appeared
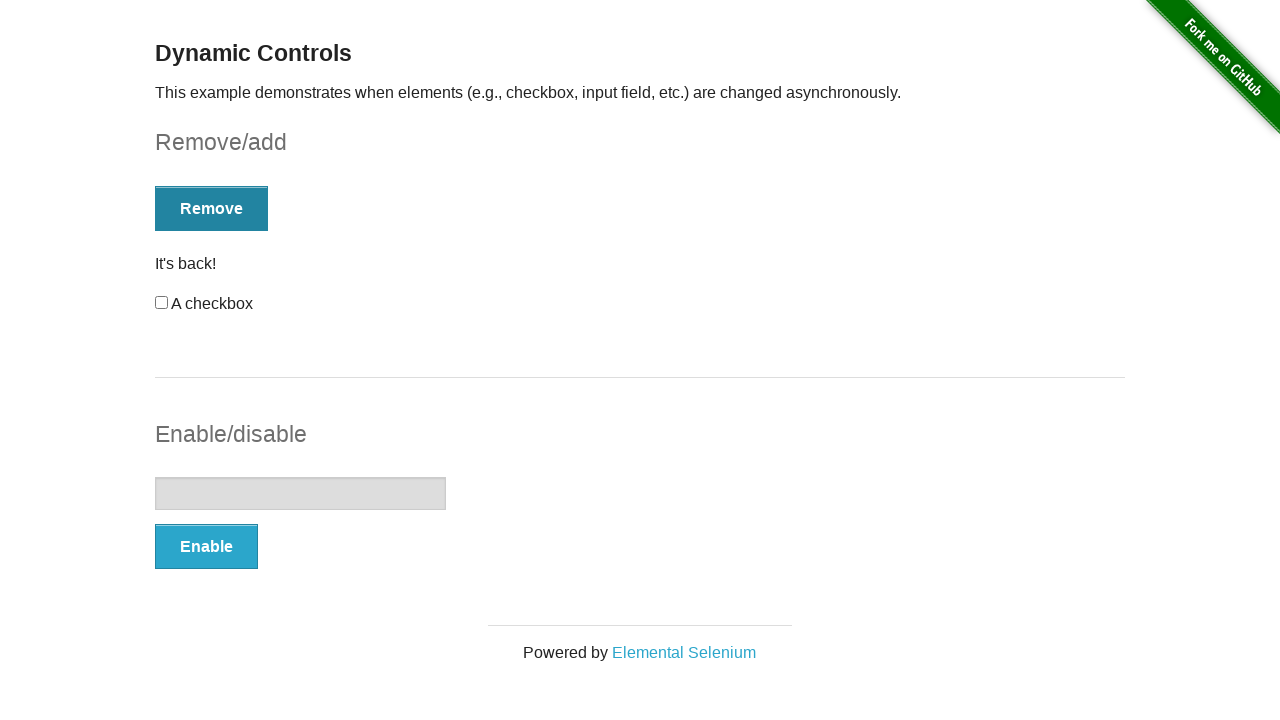

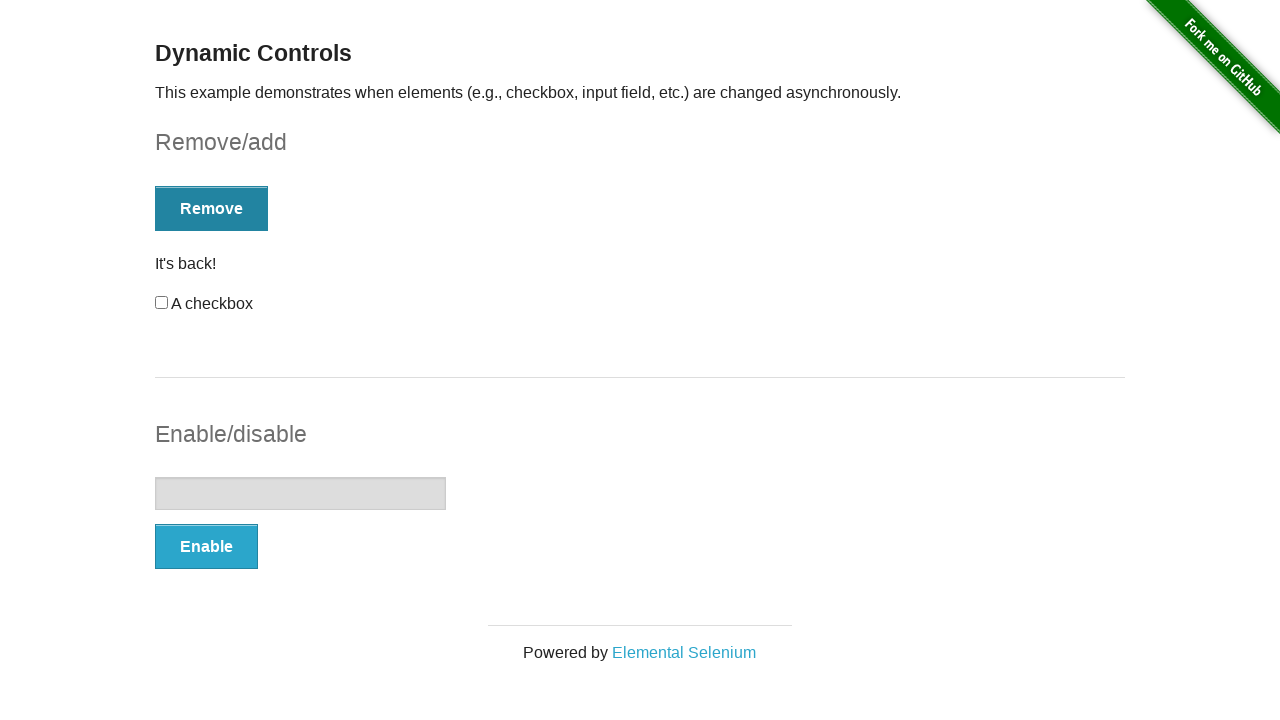